Navigates to the About page and verifies the URL and presence of an image

Starting URL: https://www.qualitystream-practice.com/

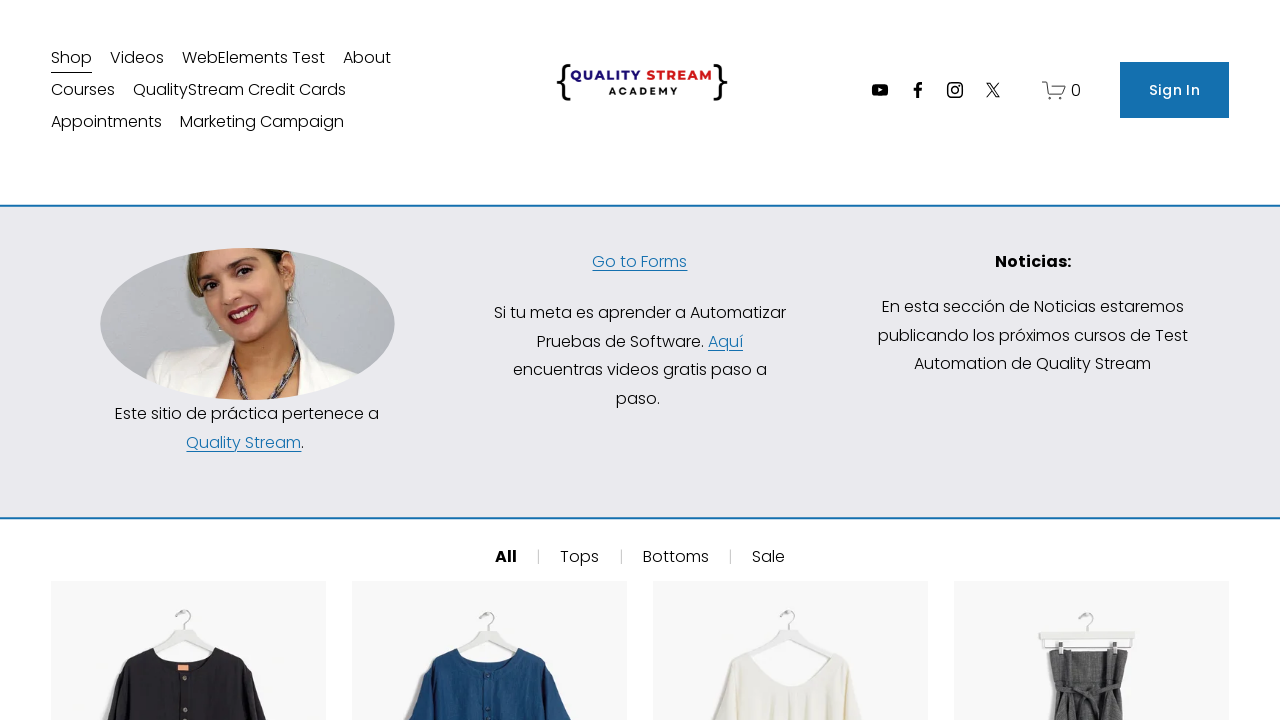

Clicked on the About link in header navigation at (367, 58) on xpath=//div[@class='header-nav-item header-nav-item--collection']//a[@href='/abo
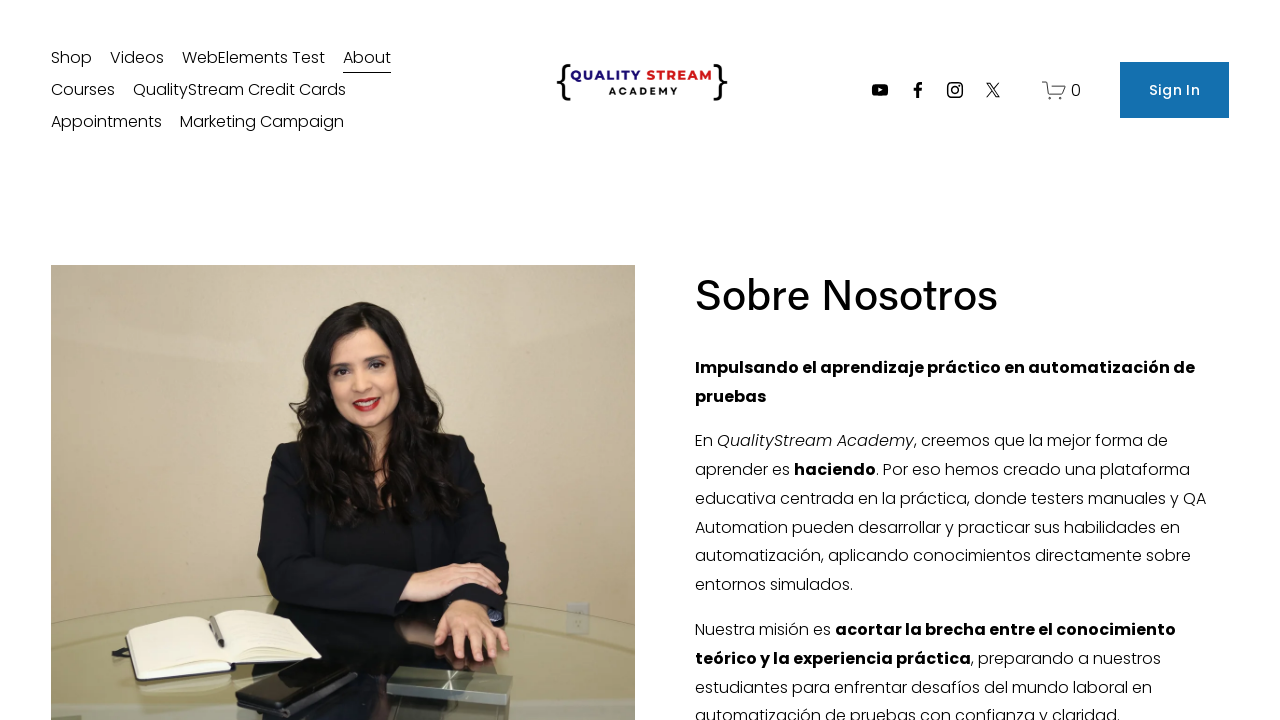

Waited for about page image to be visible
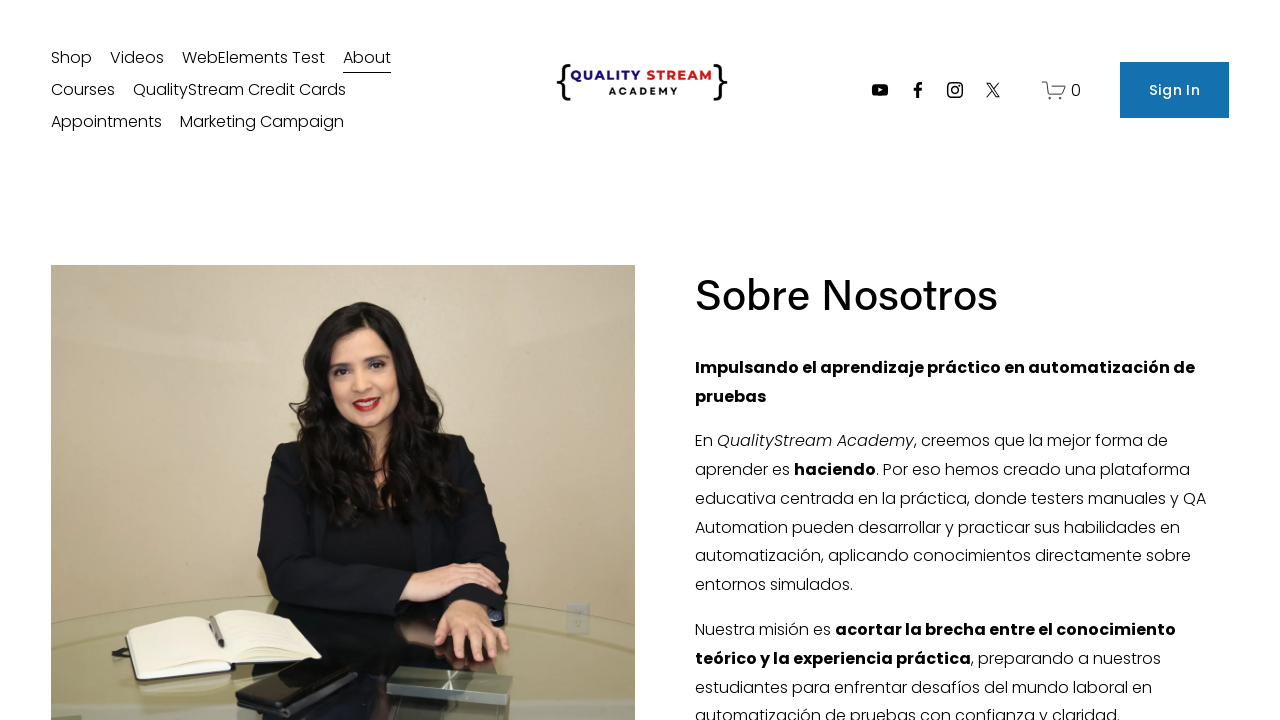

Verified URL is https://www.qualitystream-practice.com/about
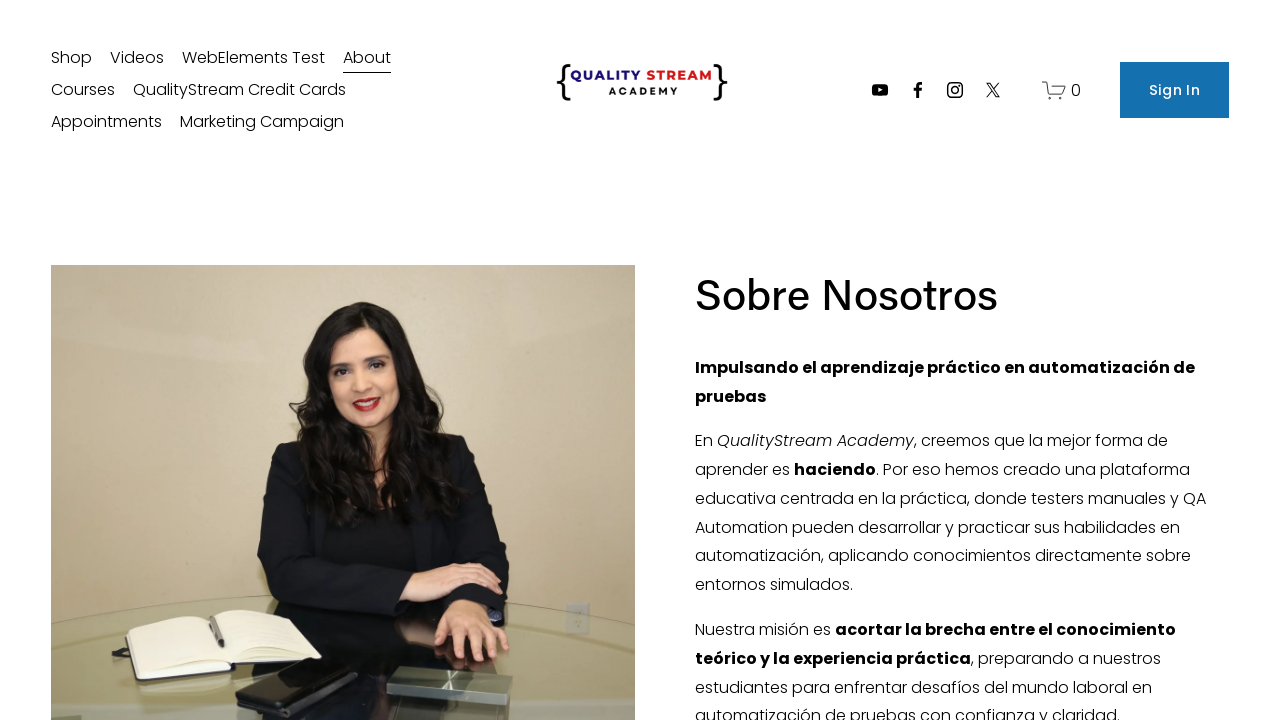

Verified about page image (IMG_0481.JPG) is visible
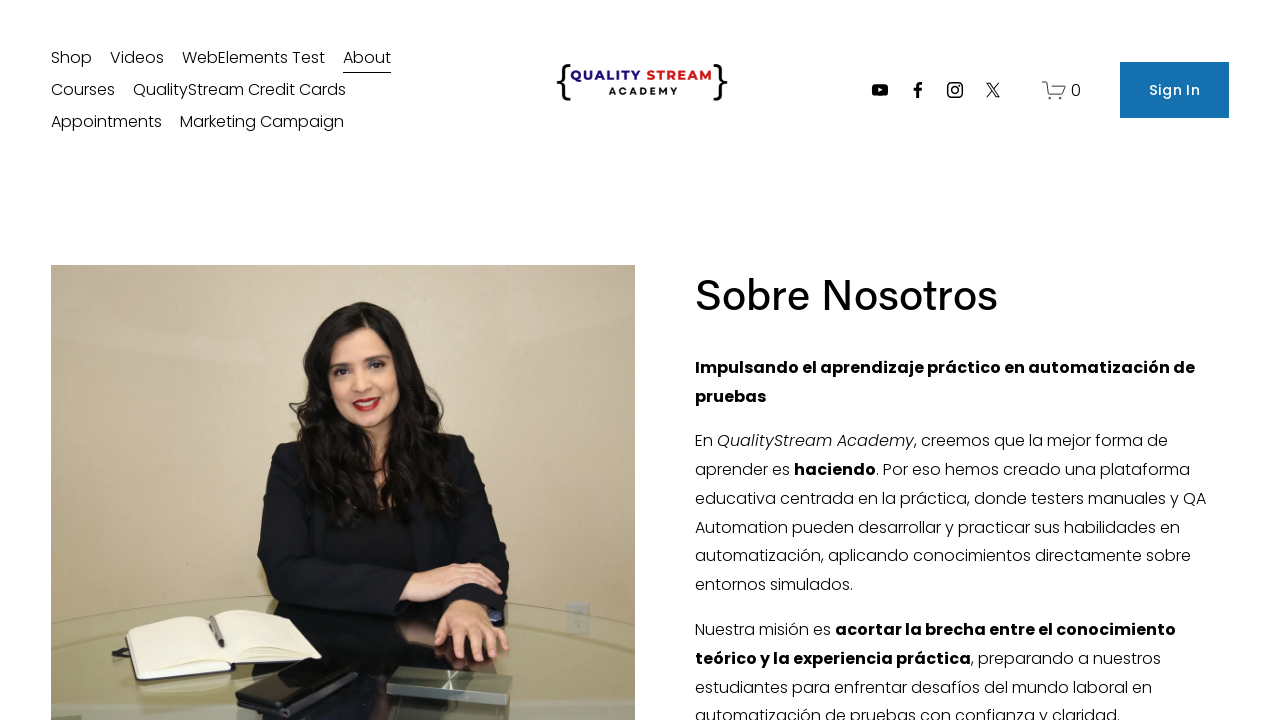

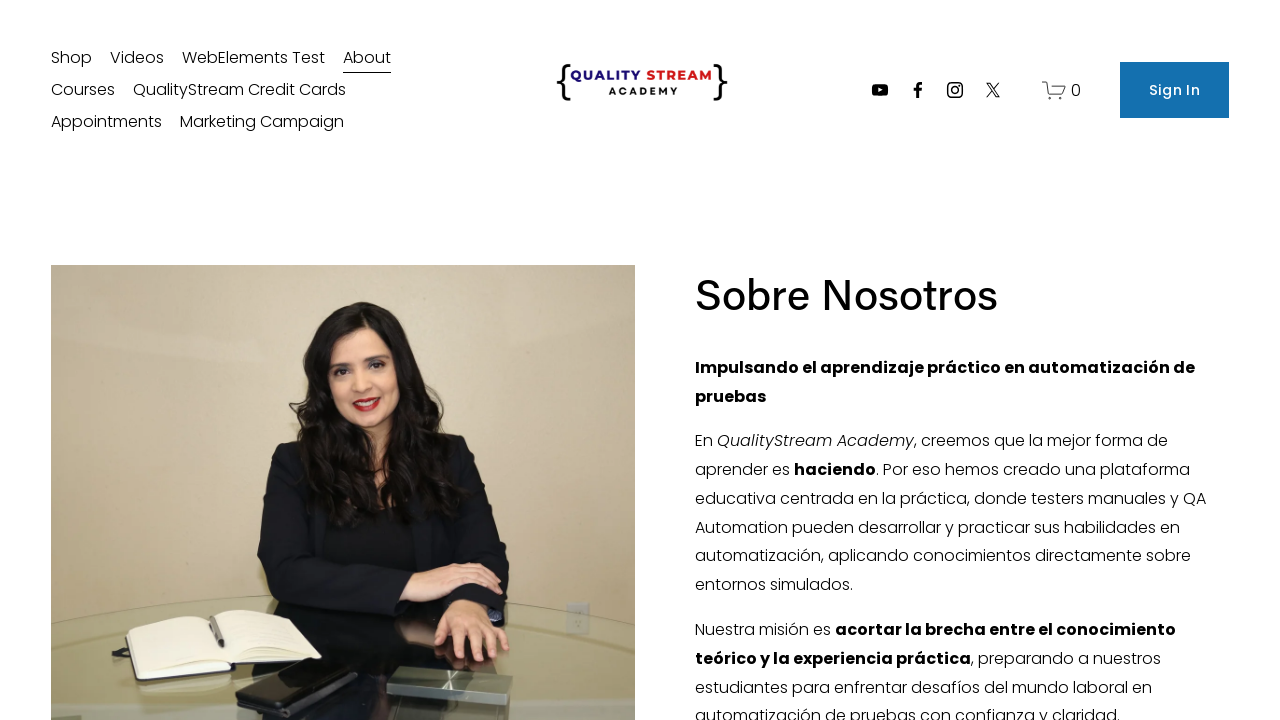